Navigates to the Web form page and verifies the page title

Starting URL: https://bonigarcia.dev/selenium-webdriver-java/

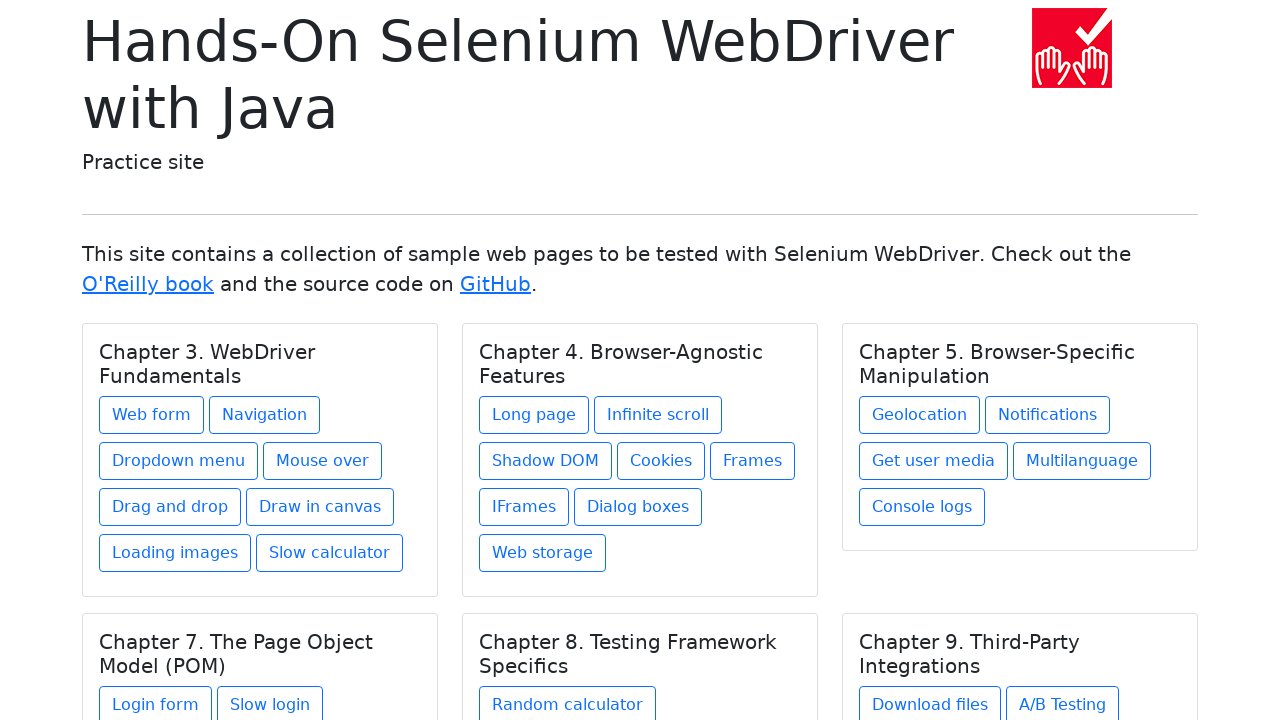

Clicked on Web form link under Chapter 3. WebDriver Fundamentals at (152, 415) on xpath=//h5[text() = 'Chapter 3. WebDriver Fundamentals']/../a[@href = 'web-form.
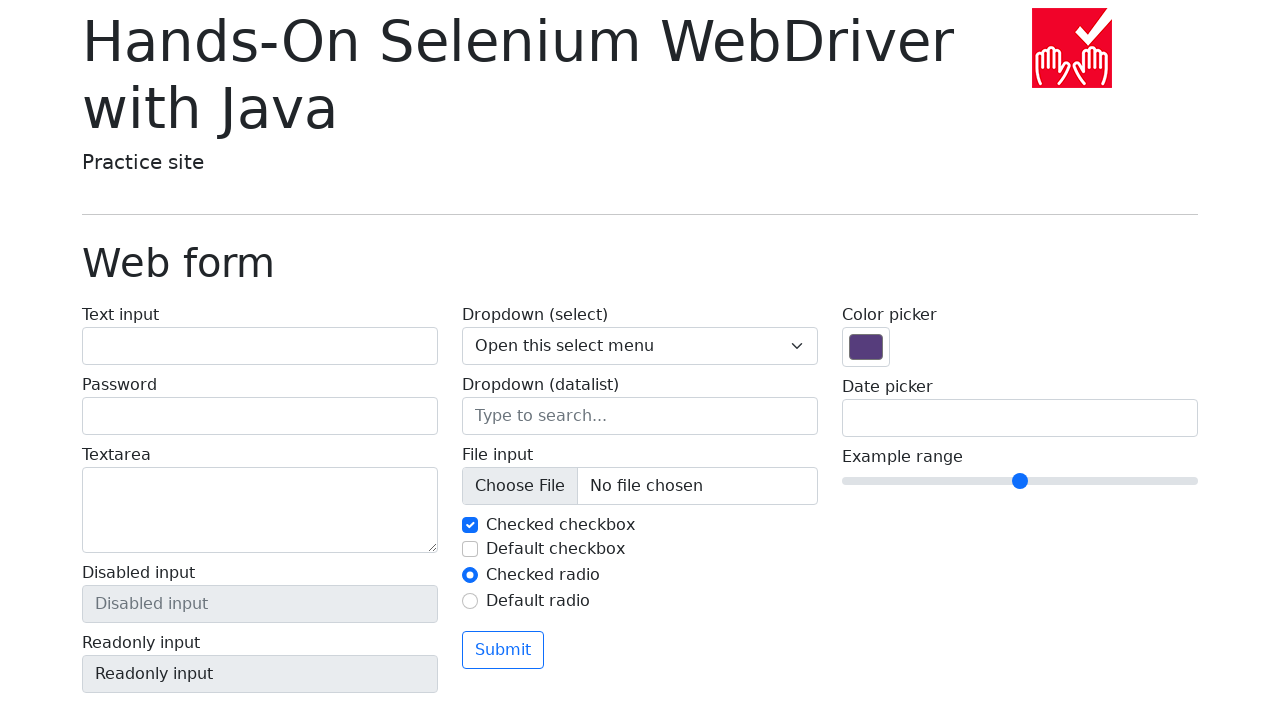

Verified Web form page title is displayed
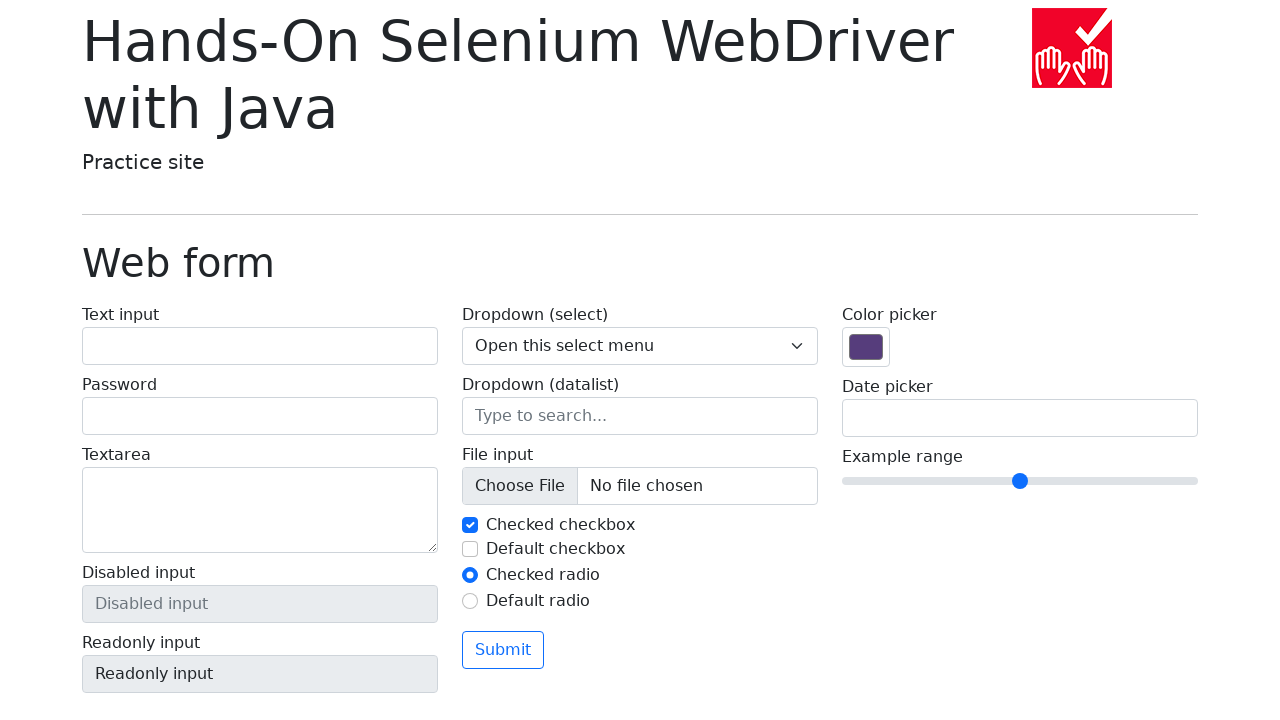

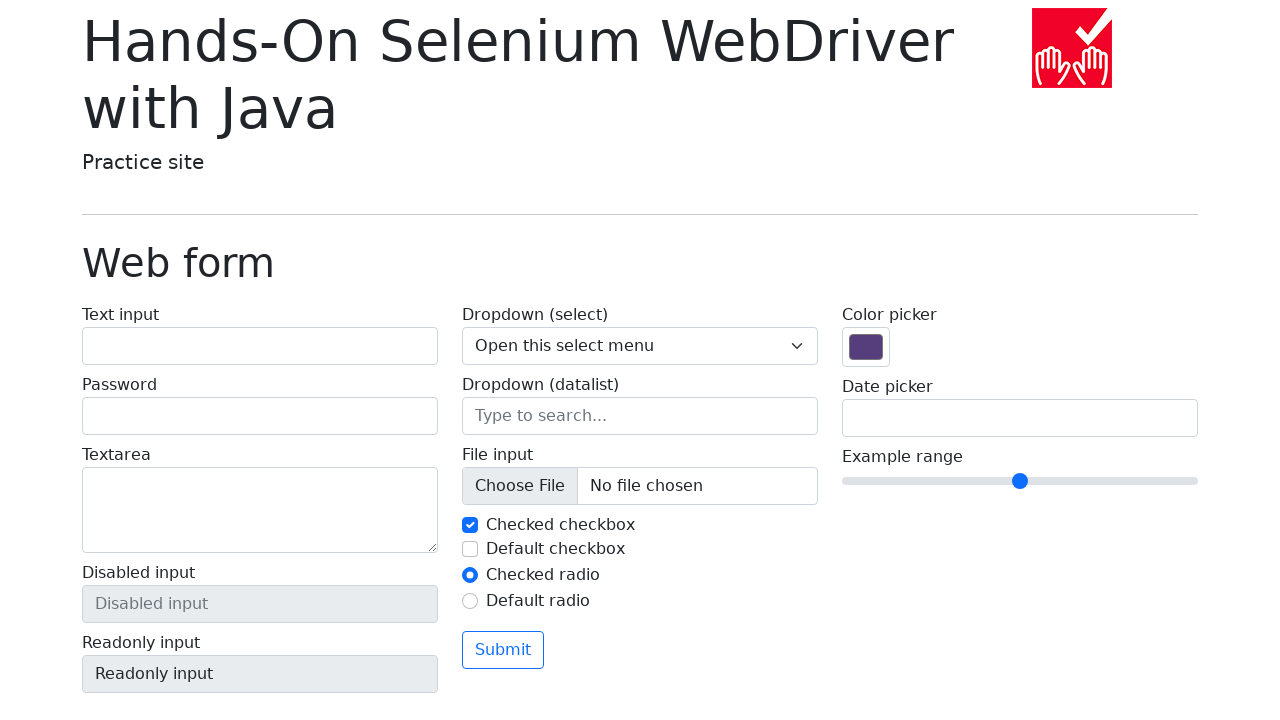